Tests a contact form by filling in name and email fields and submitting the form

Starting URL: https://ultimateqa.com/simple-html-elements-for-automation/

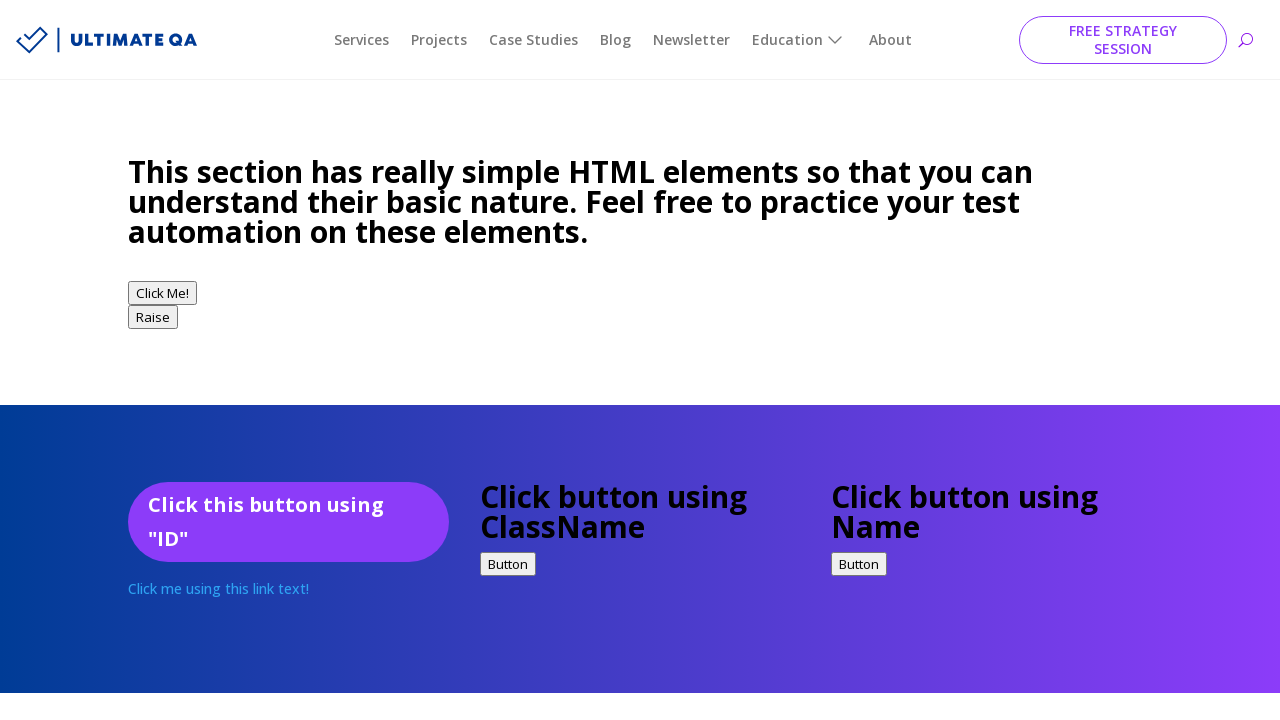

Clicked on the name field at (206, 360) on xpath=//*[@id="et_pb_contact_name_0"]
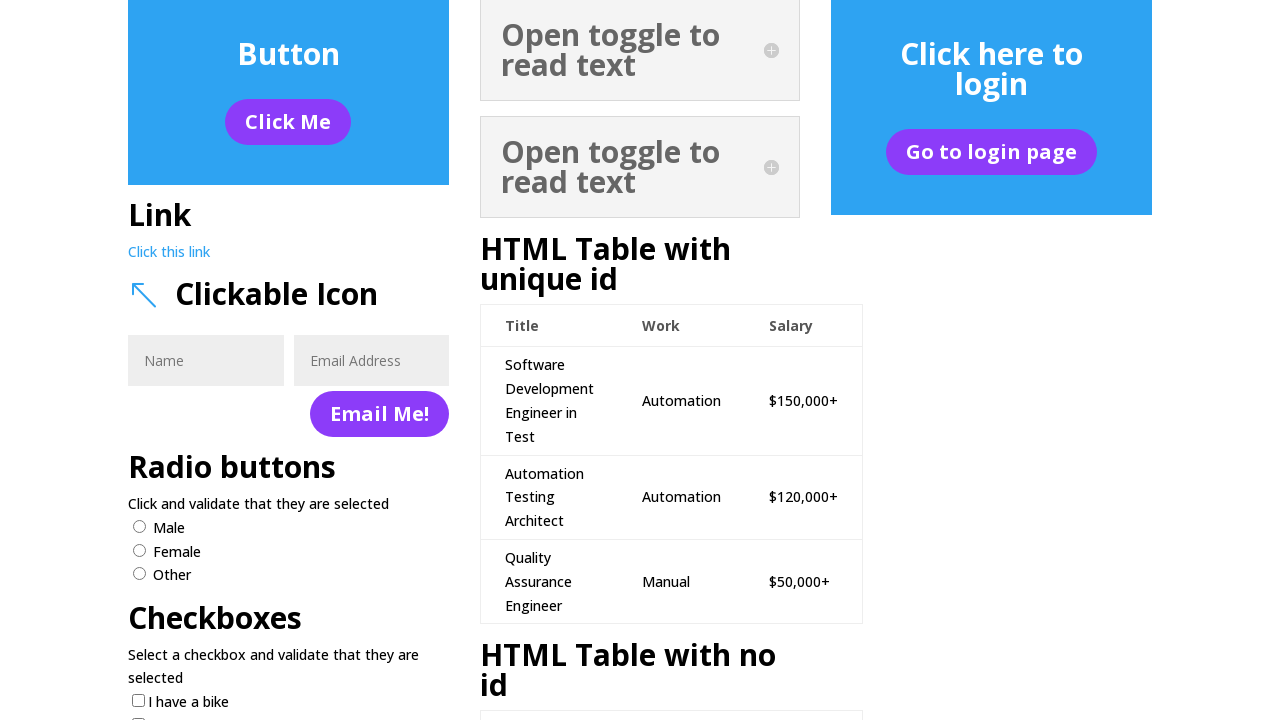

Filled name field with 'kewan' on //*[@id="et_pb_contact_name_0"]
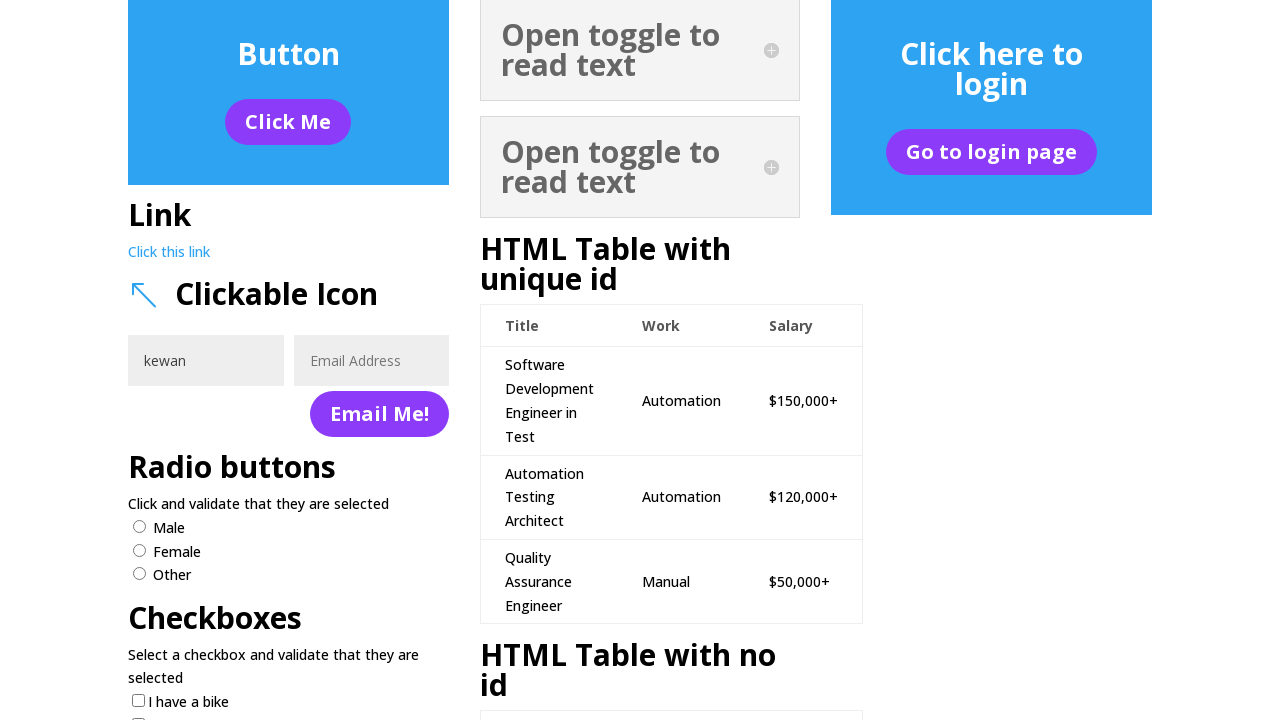

Pressed Enter key in name field on //*[@id="et_pb_contact_name_0"]
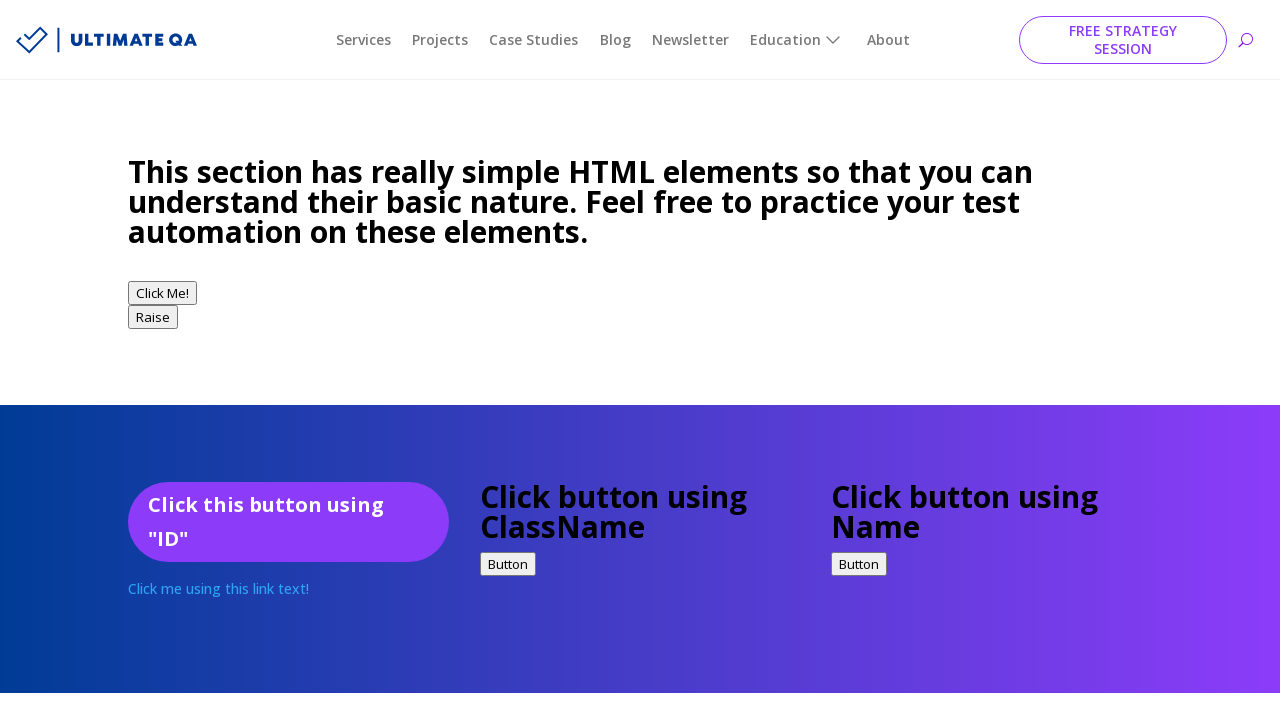

Clicked on the email field at (371, 360) on xpath=//*[@id="et_pb_contact_email_0"]
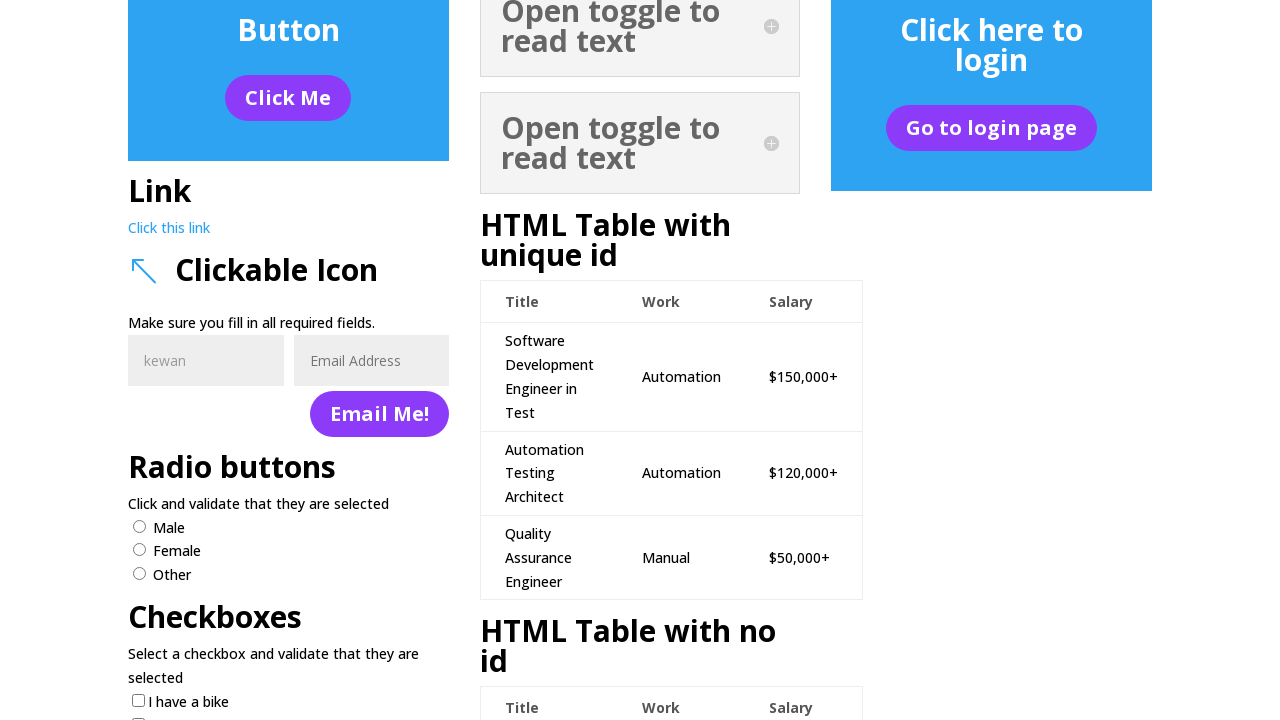

Filled email field with 'kewan101@gmail.com' on //*[@id="et_pb_contact_email_0"]
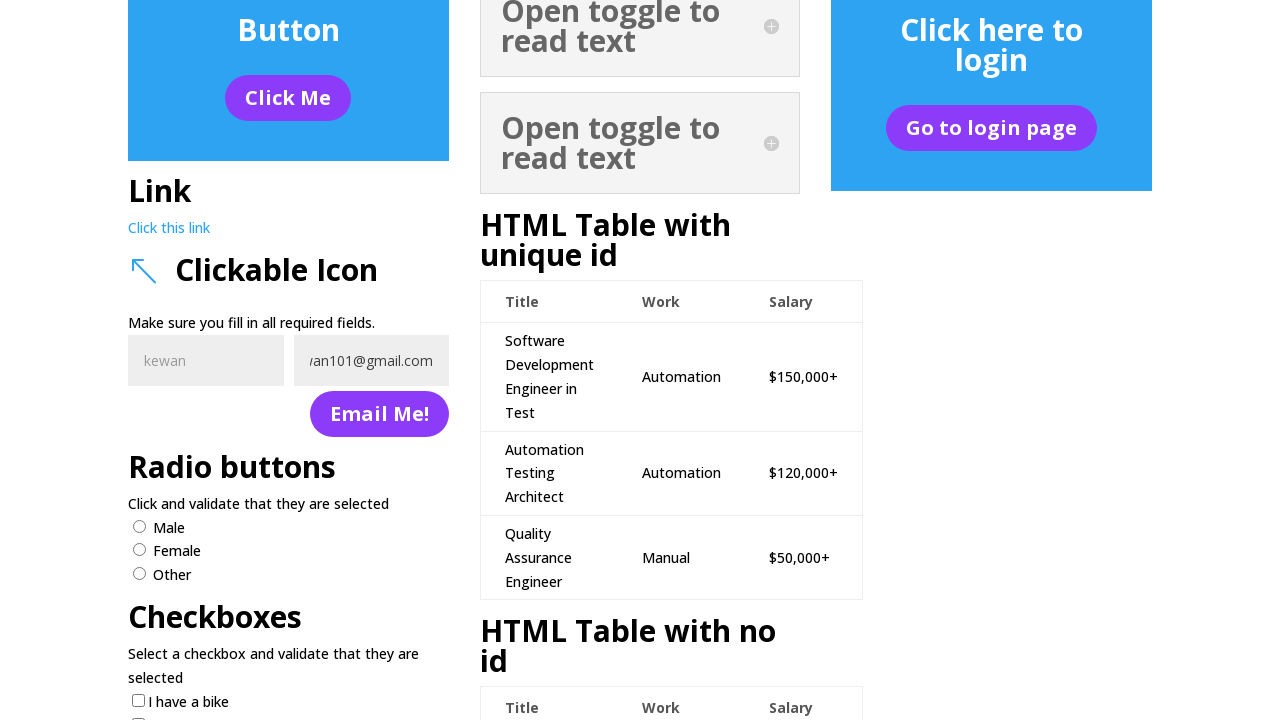

Pressed Enter key in email field on //*[@id="et_pb_contact_email_0"]
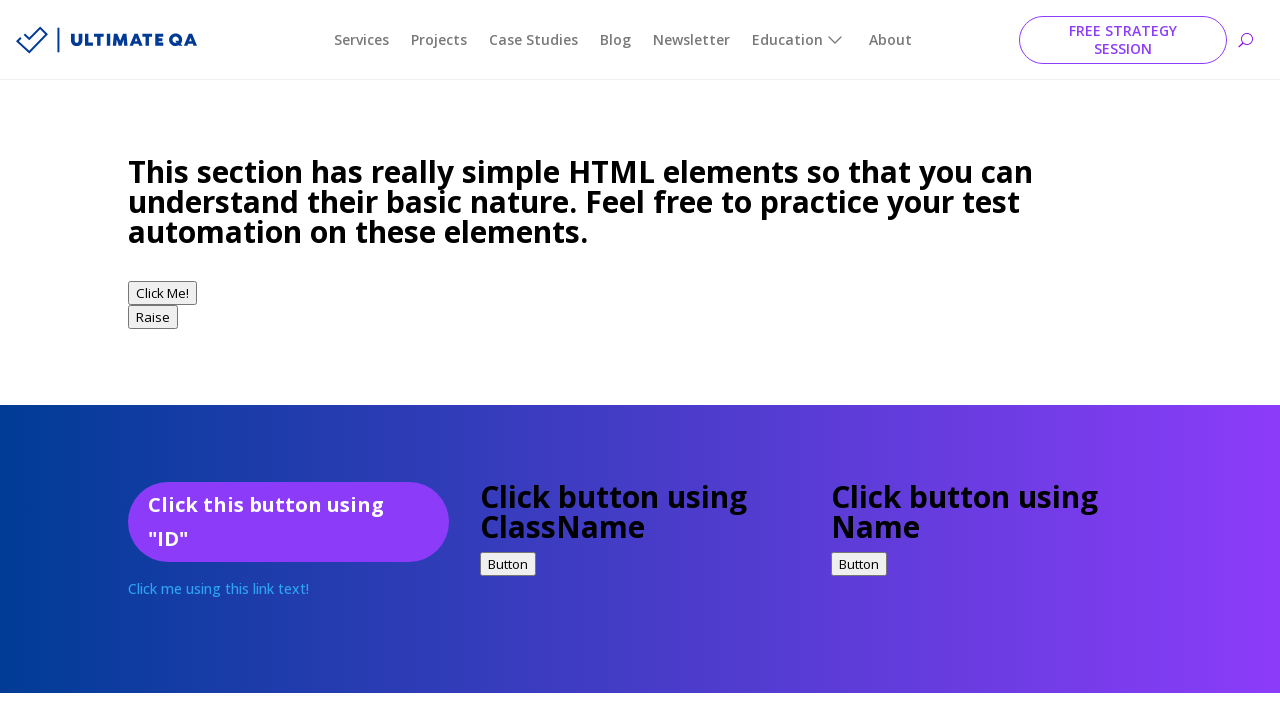

Clicked the form submit button at (379, 361) on xpath=//*[@id="et_pb_contact_form_0"]/div[2]/form/div/button
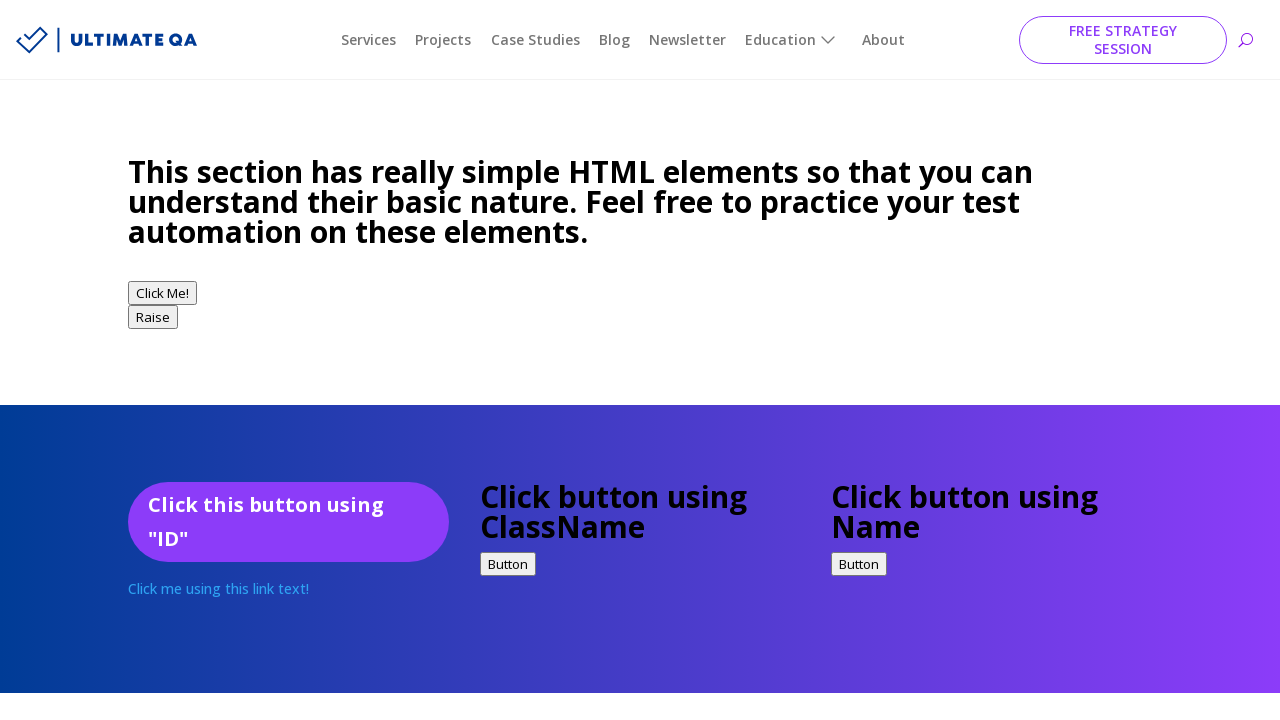

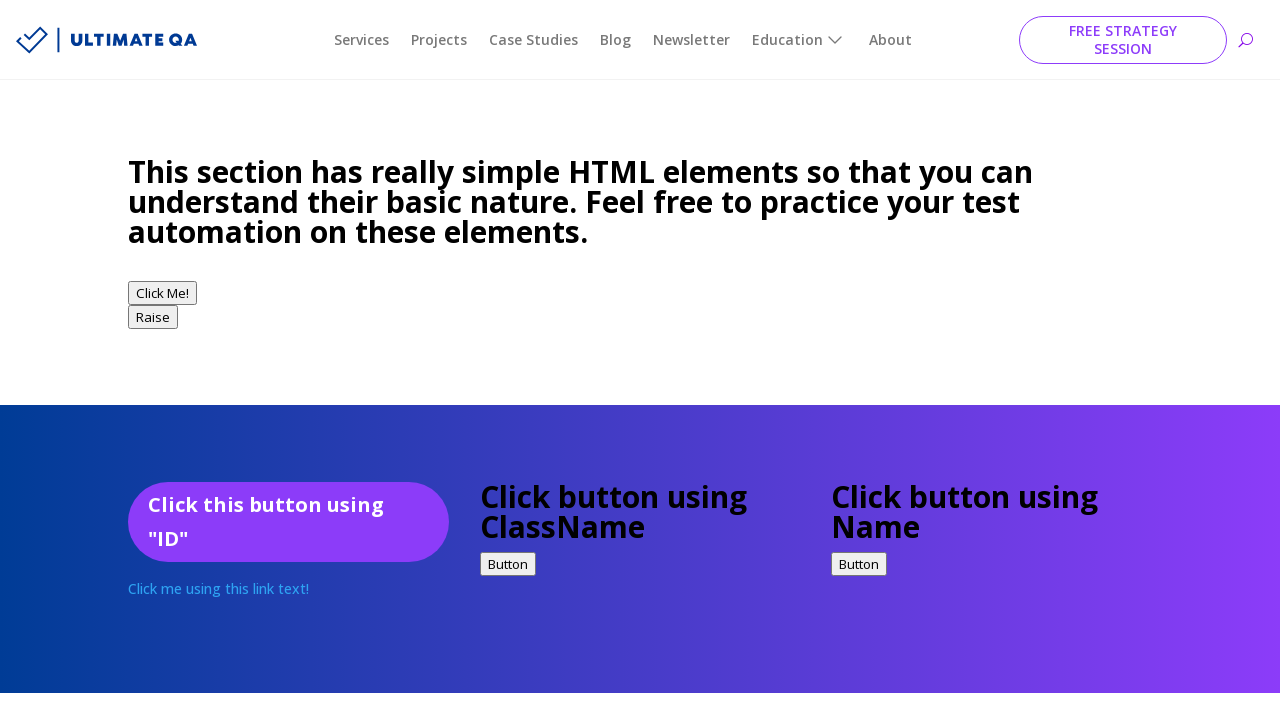